Tests scrolling functionality by scrolling to different sections of the page using scroll into view

Starting URL: https://artoftesting.com/

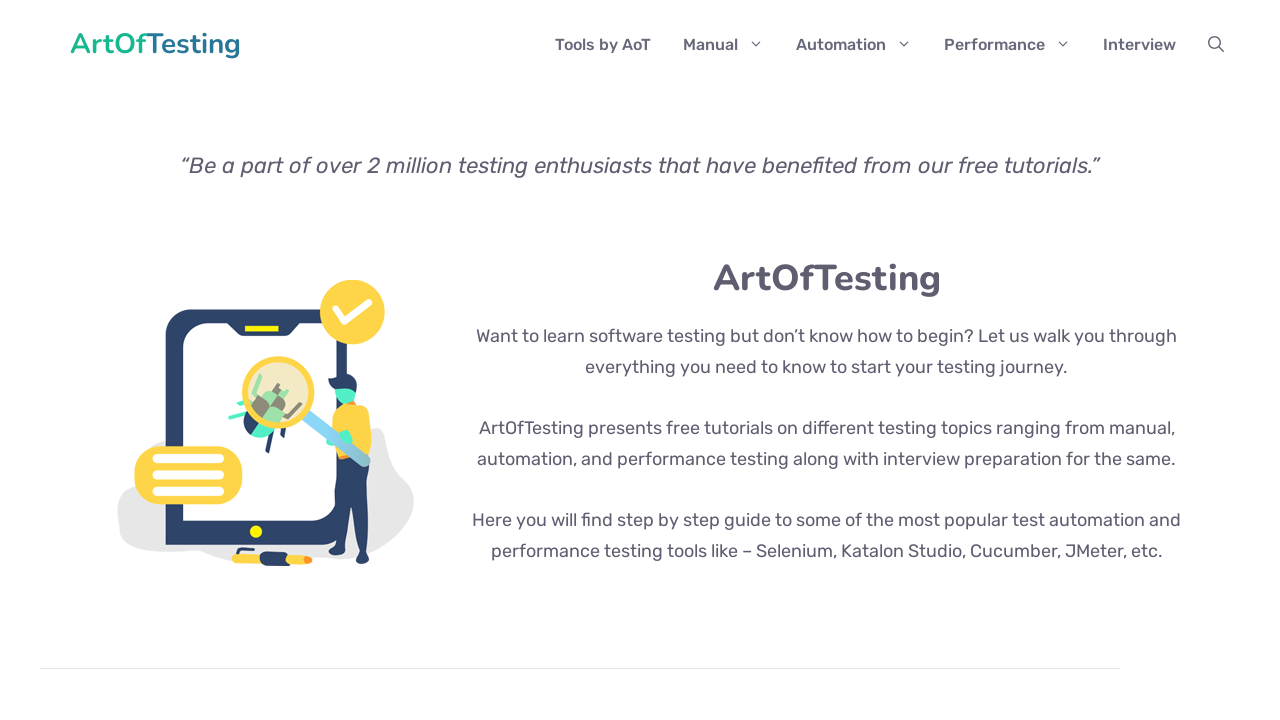

Scrolled to 'Trending Articles' section
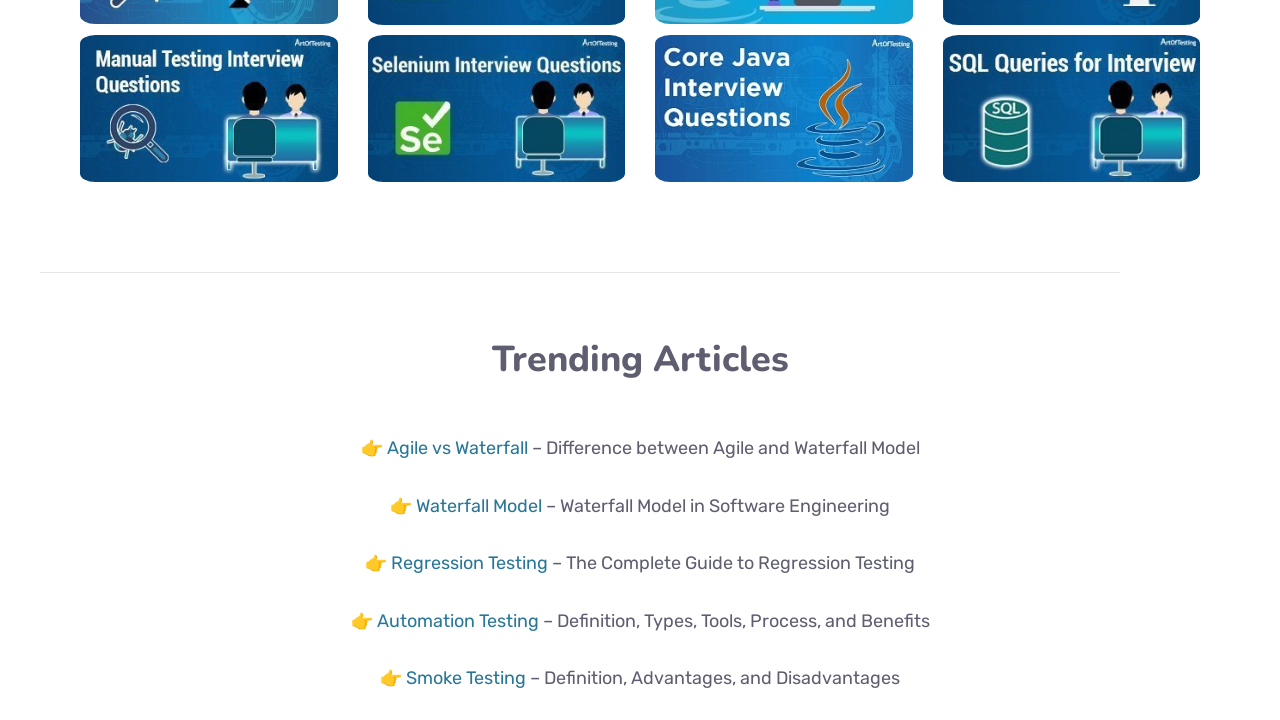

Waited 1000ms for scroll animation to complete
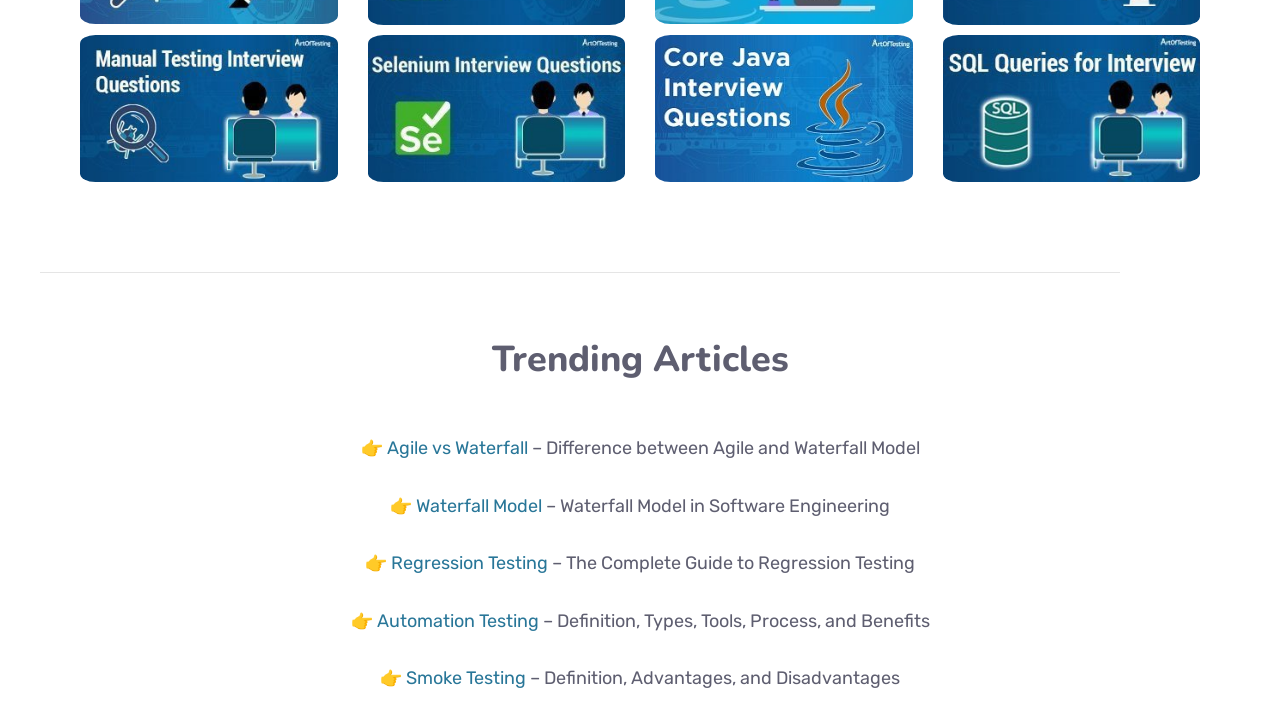

Scrolled to 'ArtOfTesting' section
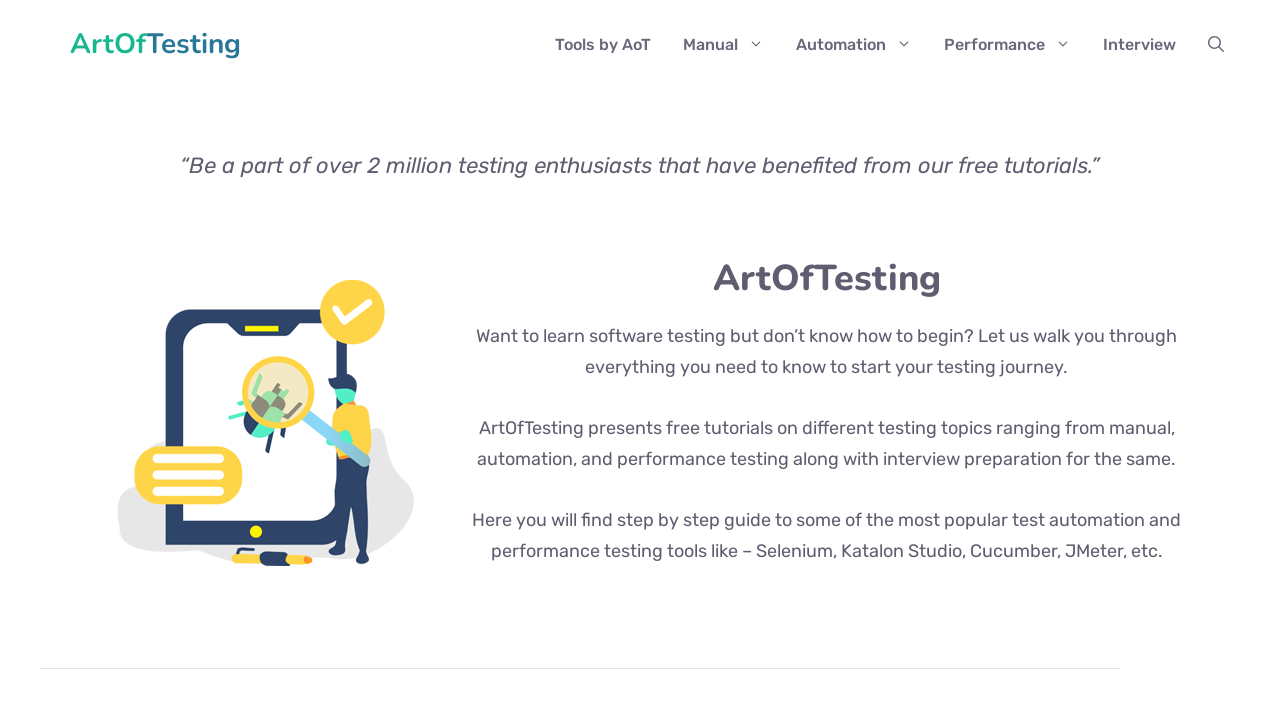

Waited 1000ms for scroll animation to complete
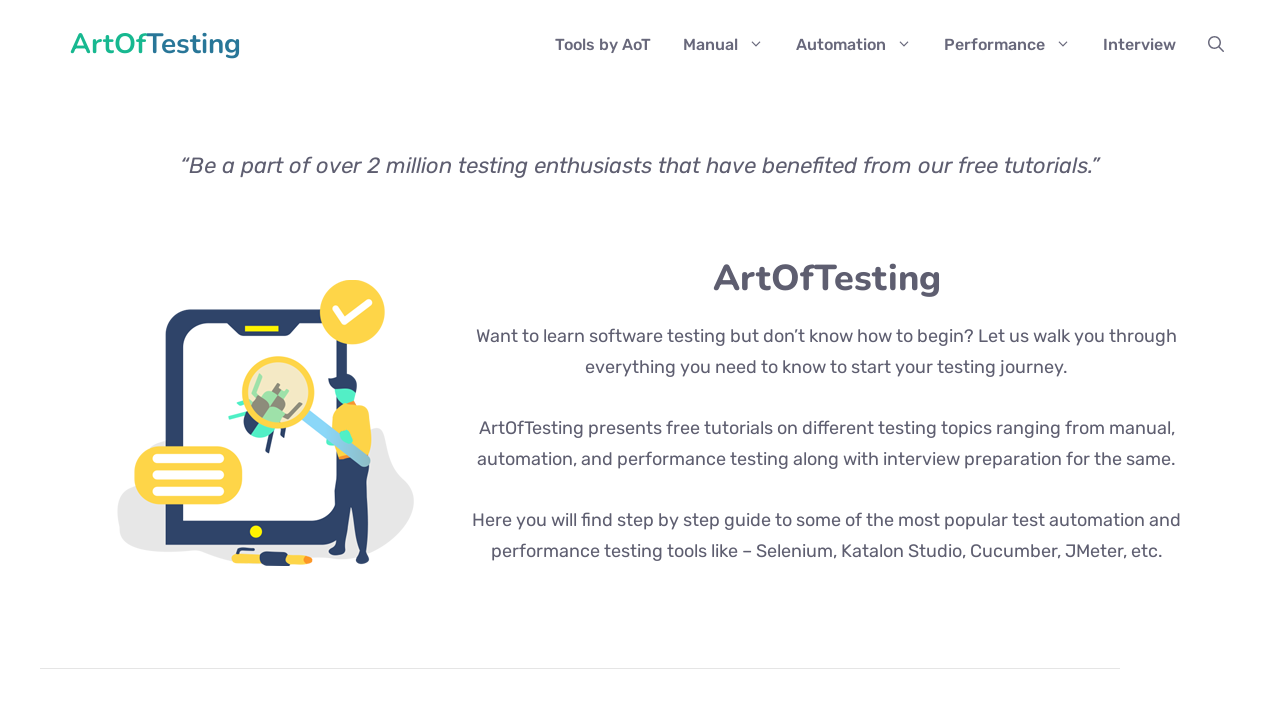

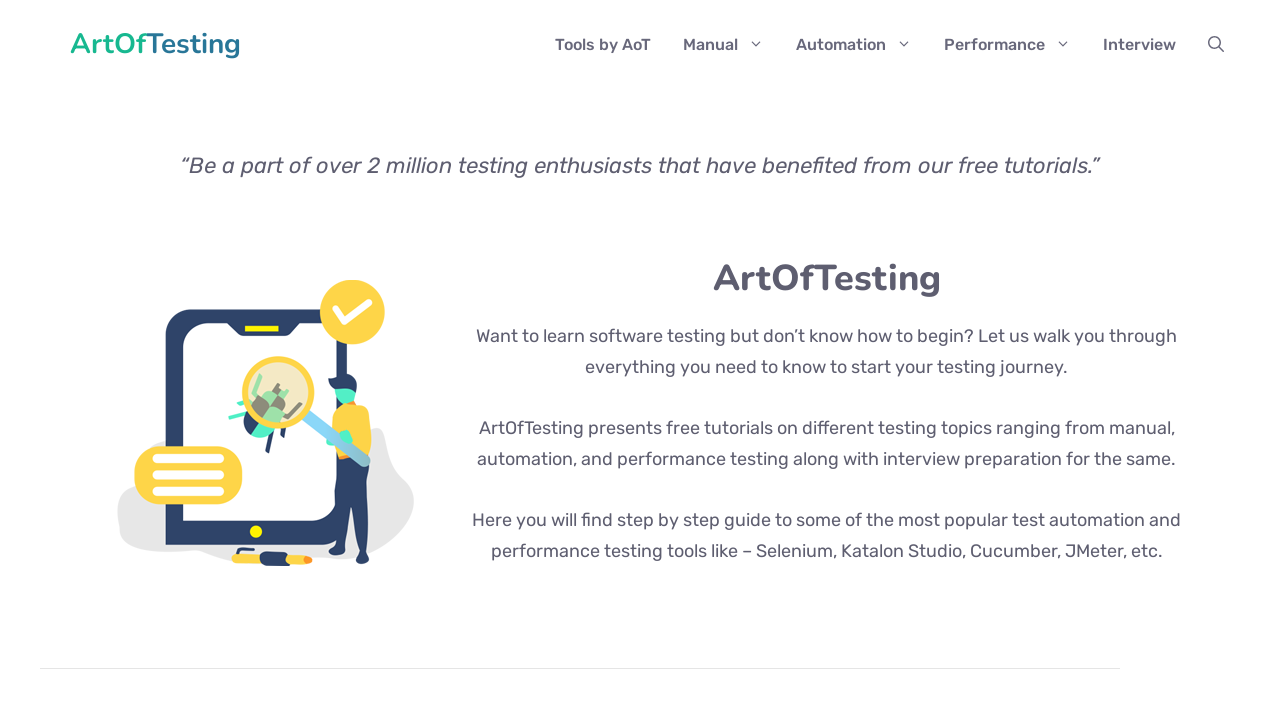